Navigates to Python.org homepage and verifies that event information elements are present on the page

Starting URL: https://www.python.org/

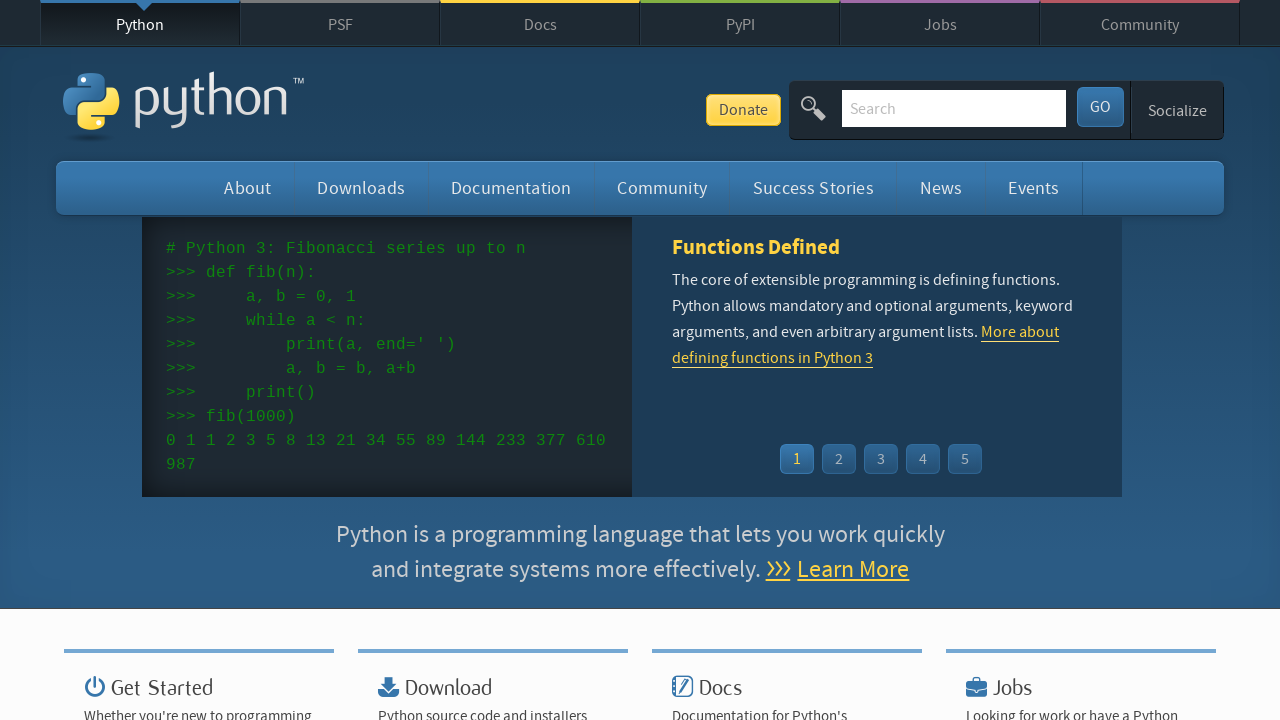

Navigated to Python.org homepage
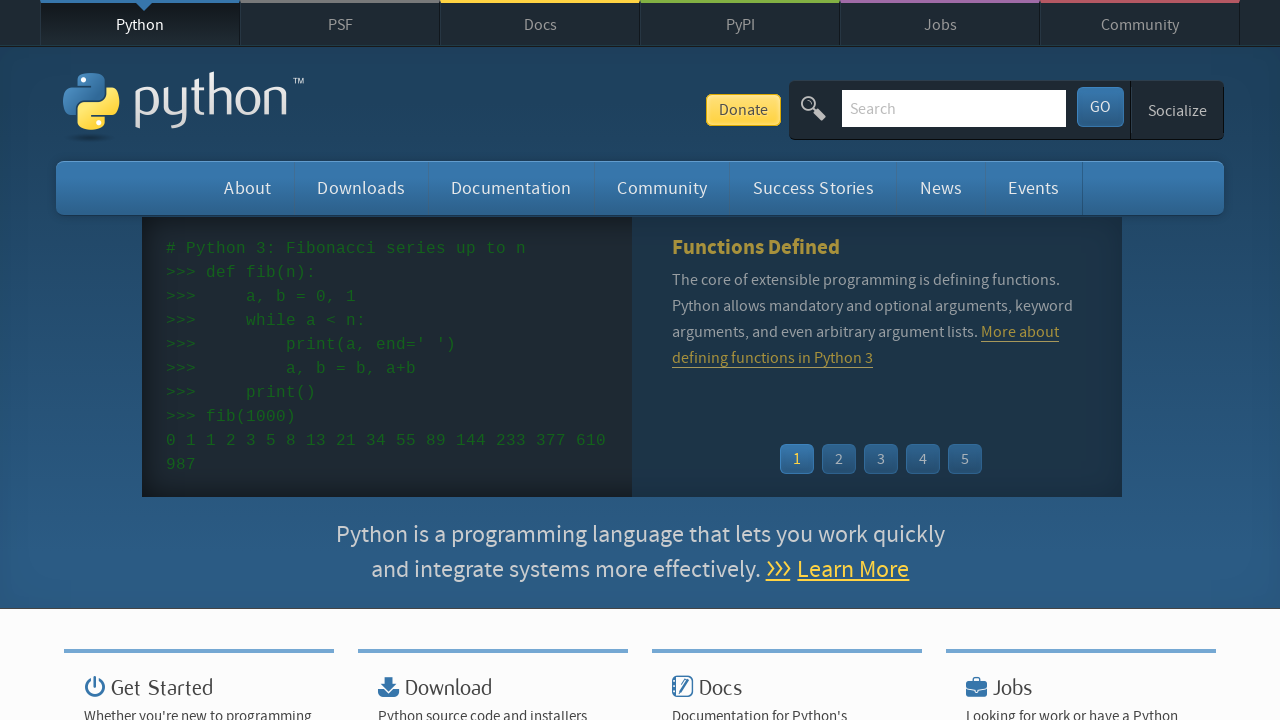

Event widget loaded on the page
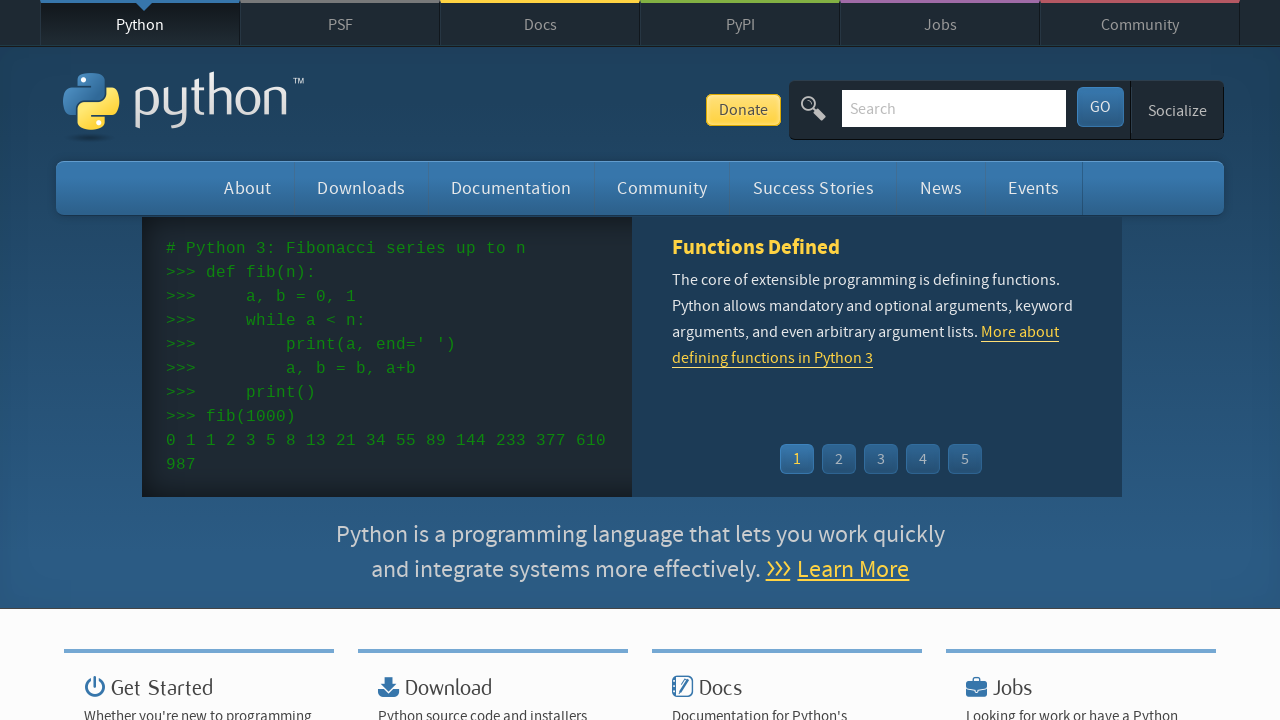

Event time elements are present in the widget
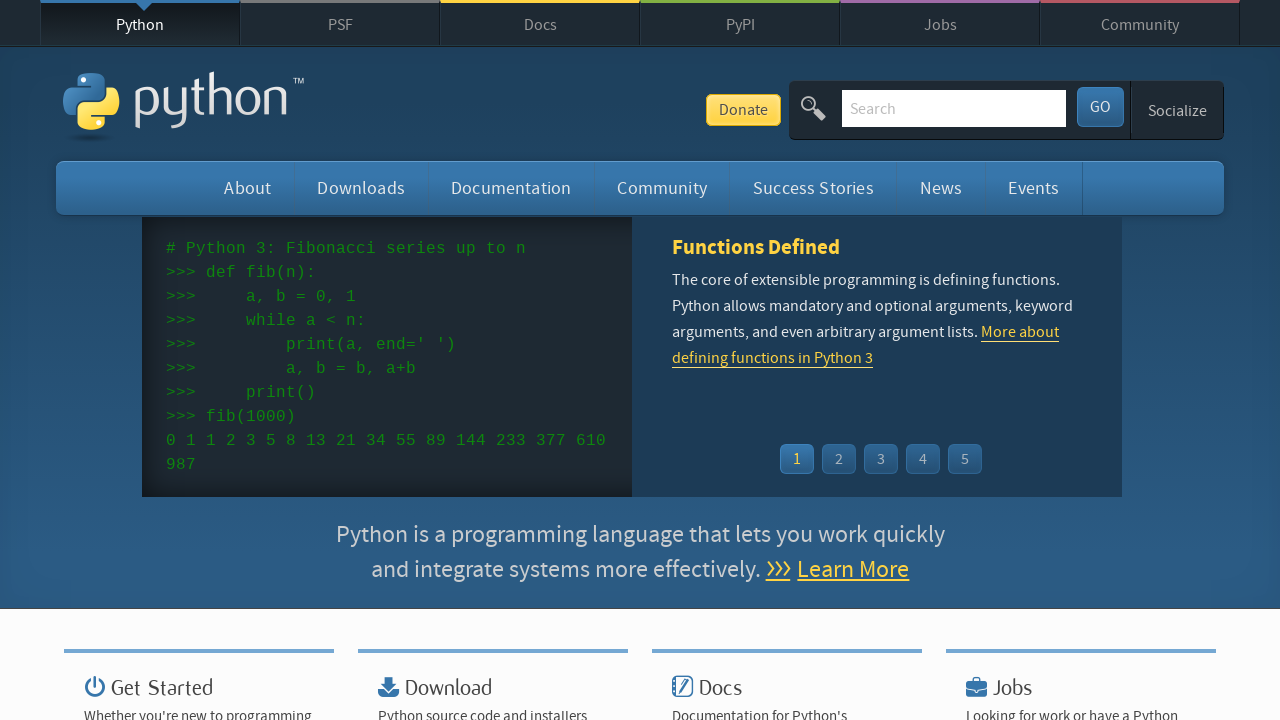

Event name links are present in the widget
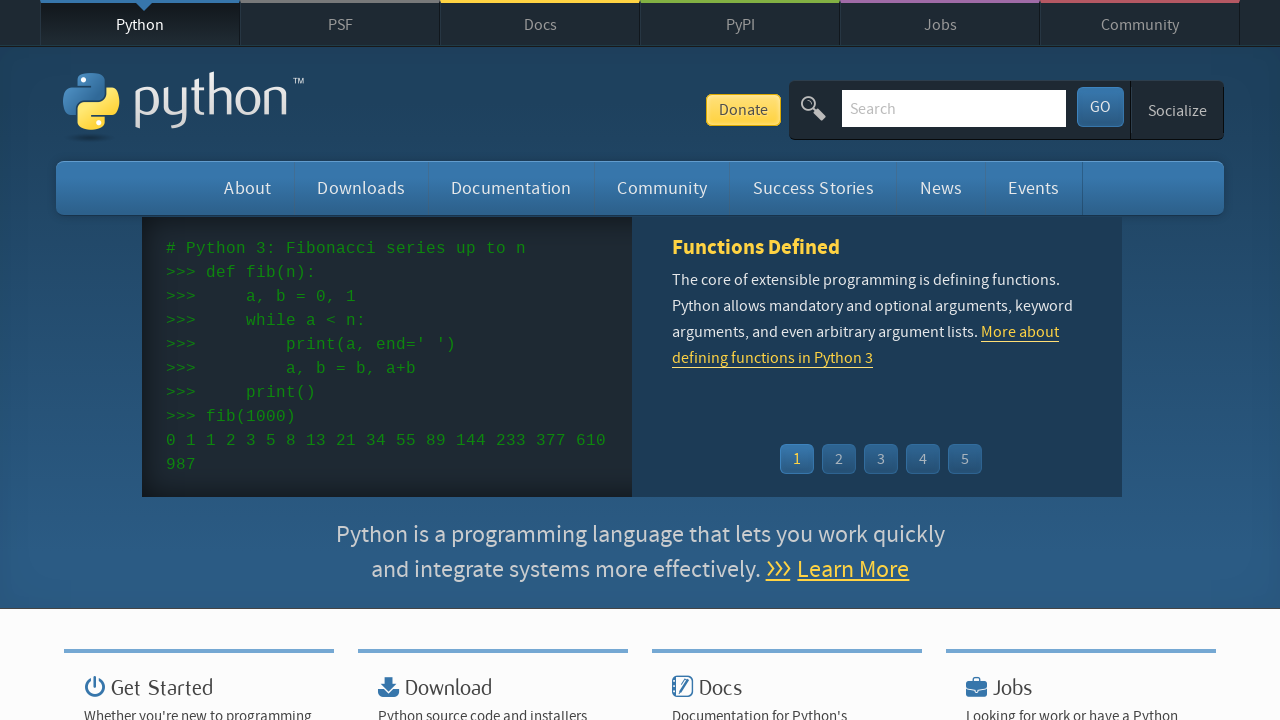

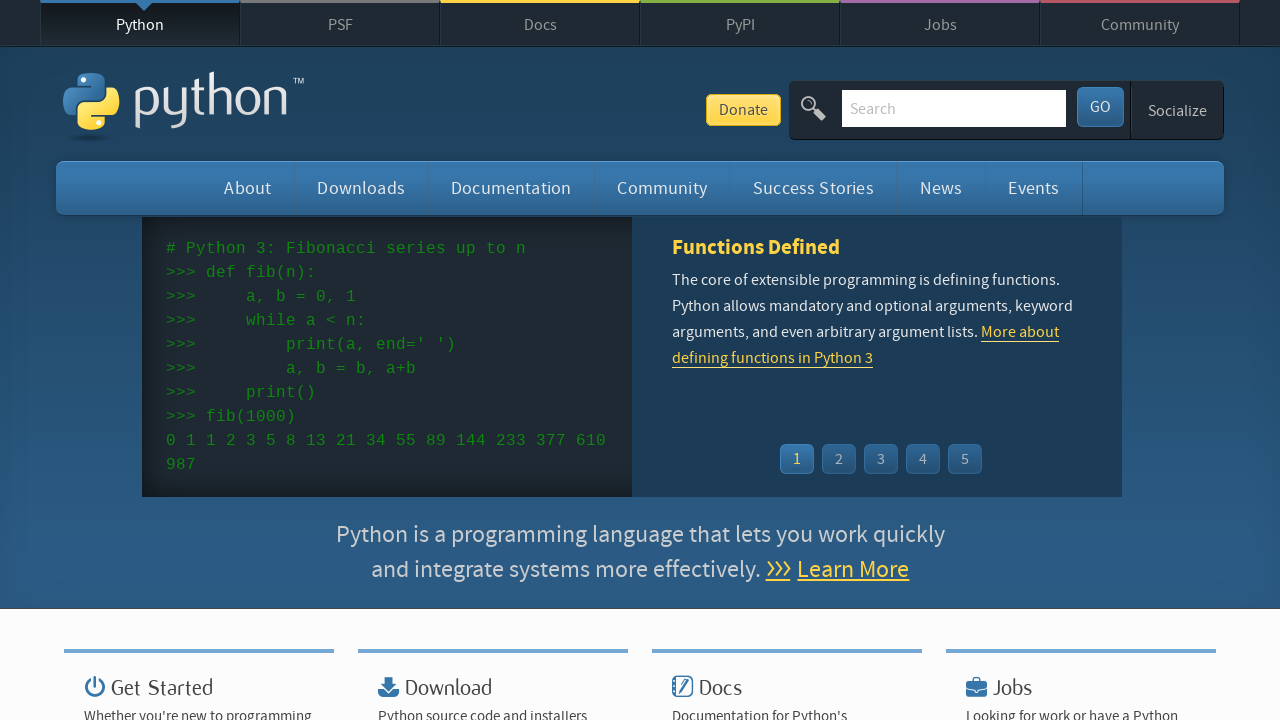